Tests TodoMVC app with Marionette.js by adding three todo items, checking one off, and verifying 2 items remain

Starting URL: https://todomvc.com/

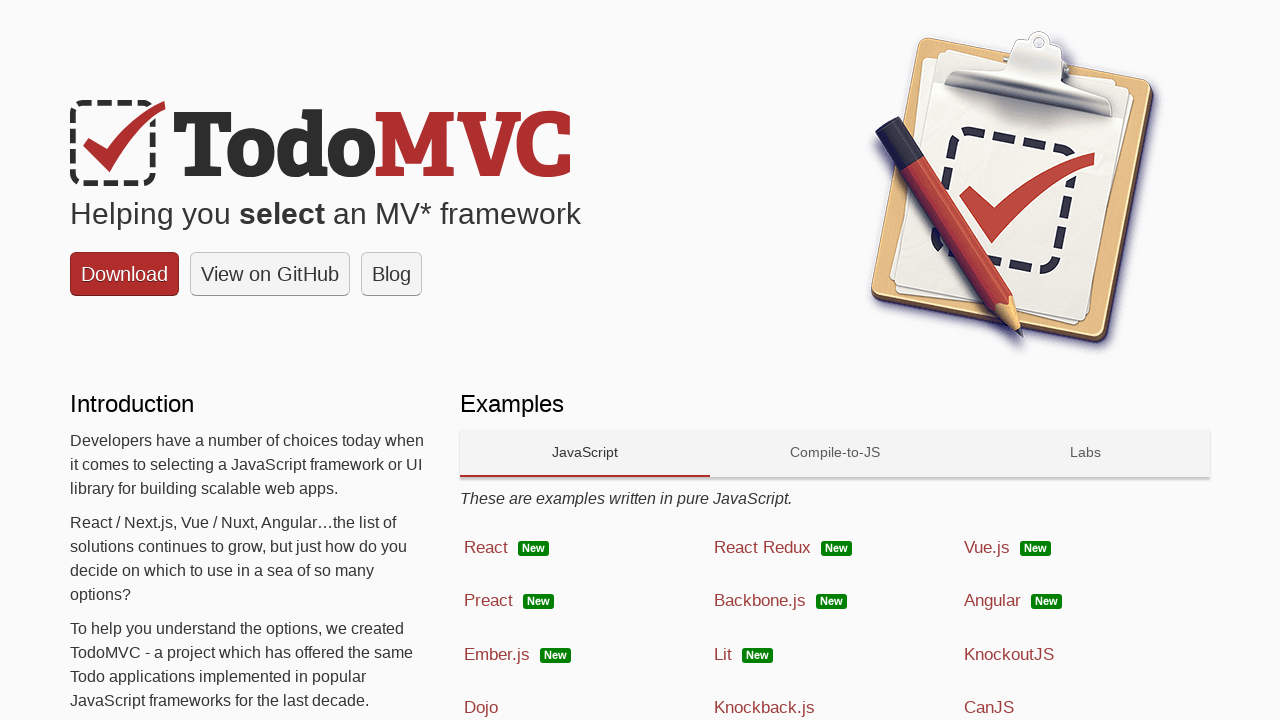

Clicked on Marionette.js technology link at (1085, 361) on a:has-text('Marionette.js')
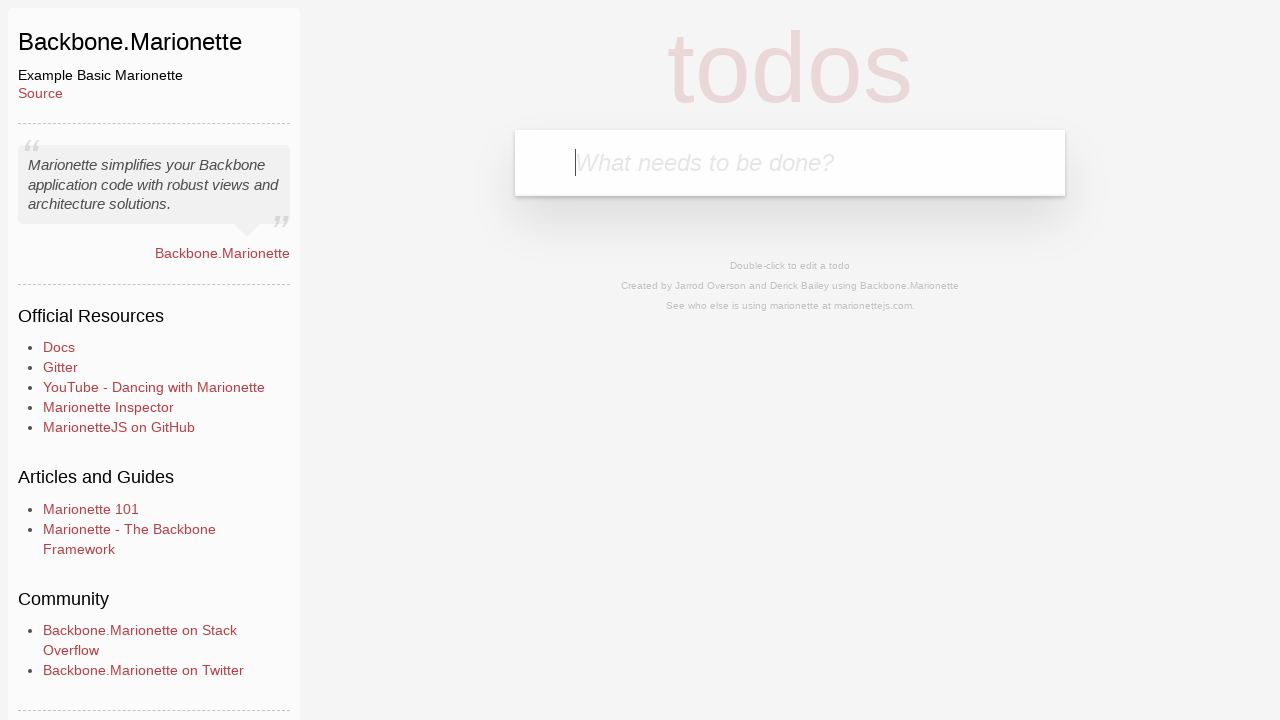

Filled todo input with 'Clean the car' on input[placeholder='What needs to be done?']
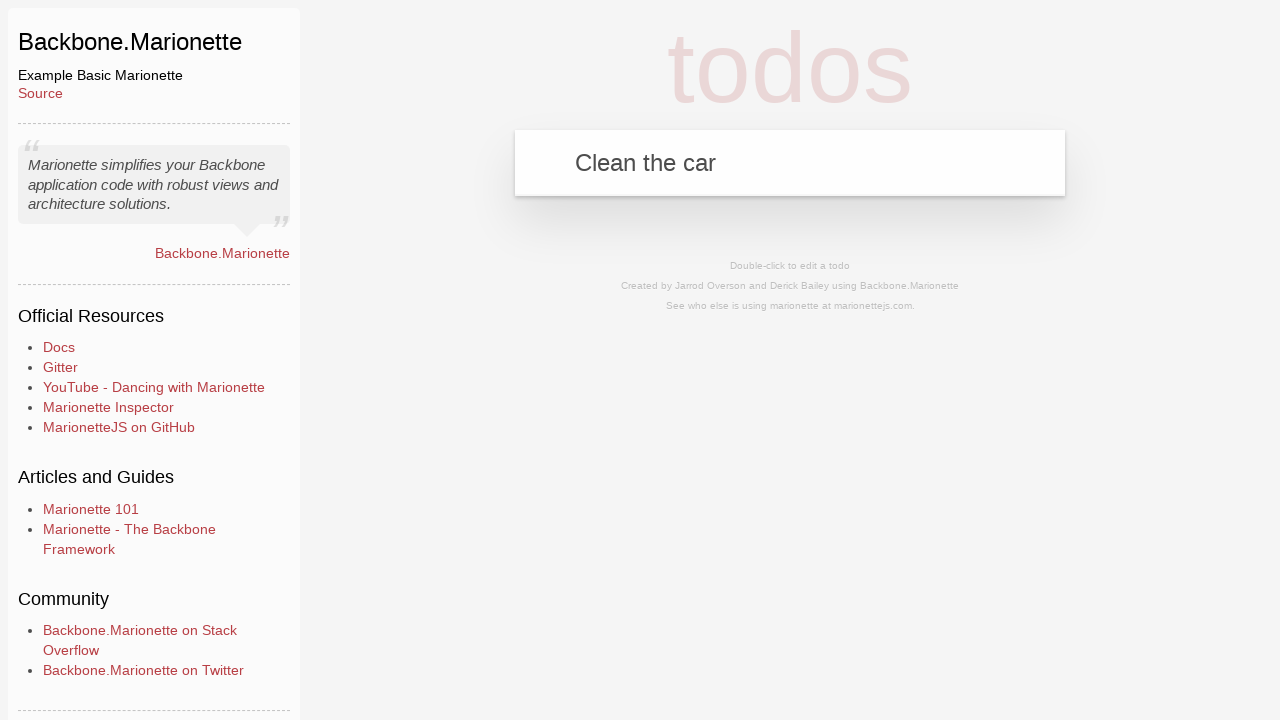

Pressed Enter to add first todo item on input[placeholder='What needs to be done?']
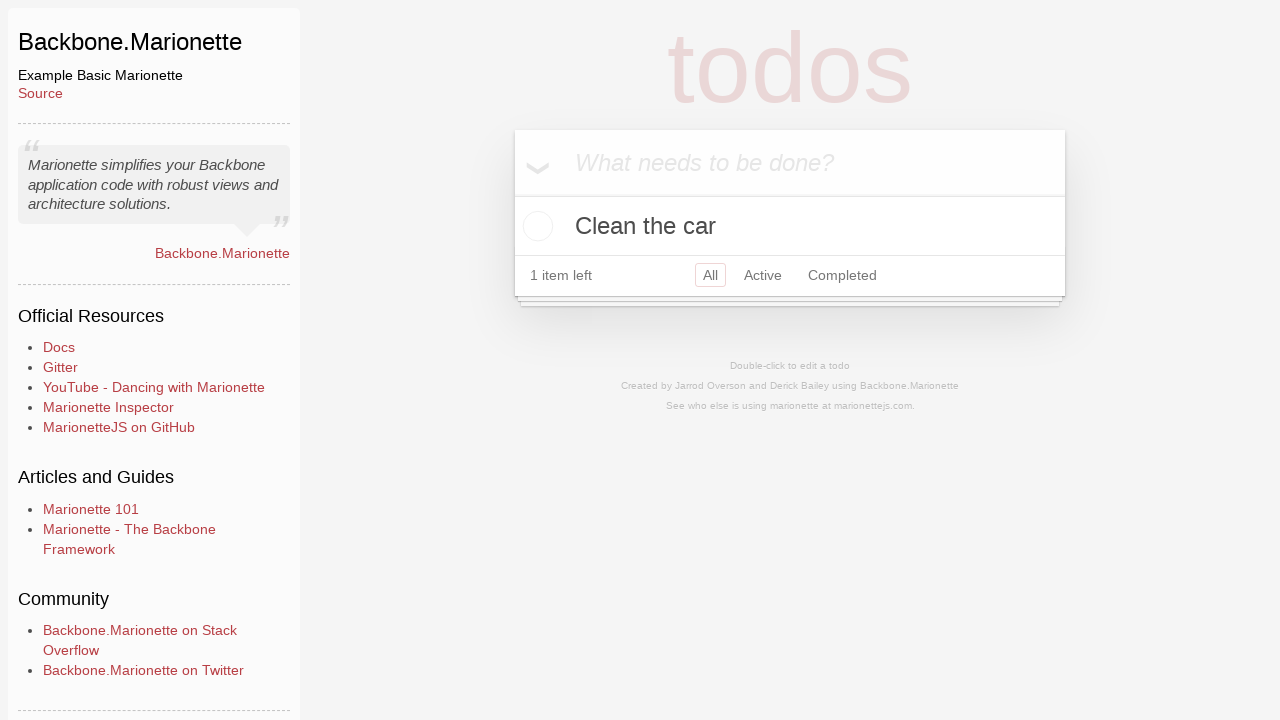

Filled todo input with 'Buy eggs' on input[placeholder='What needs to be done?']
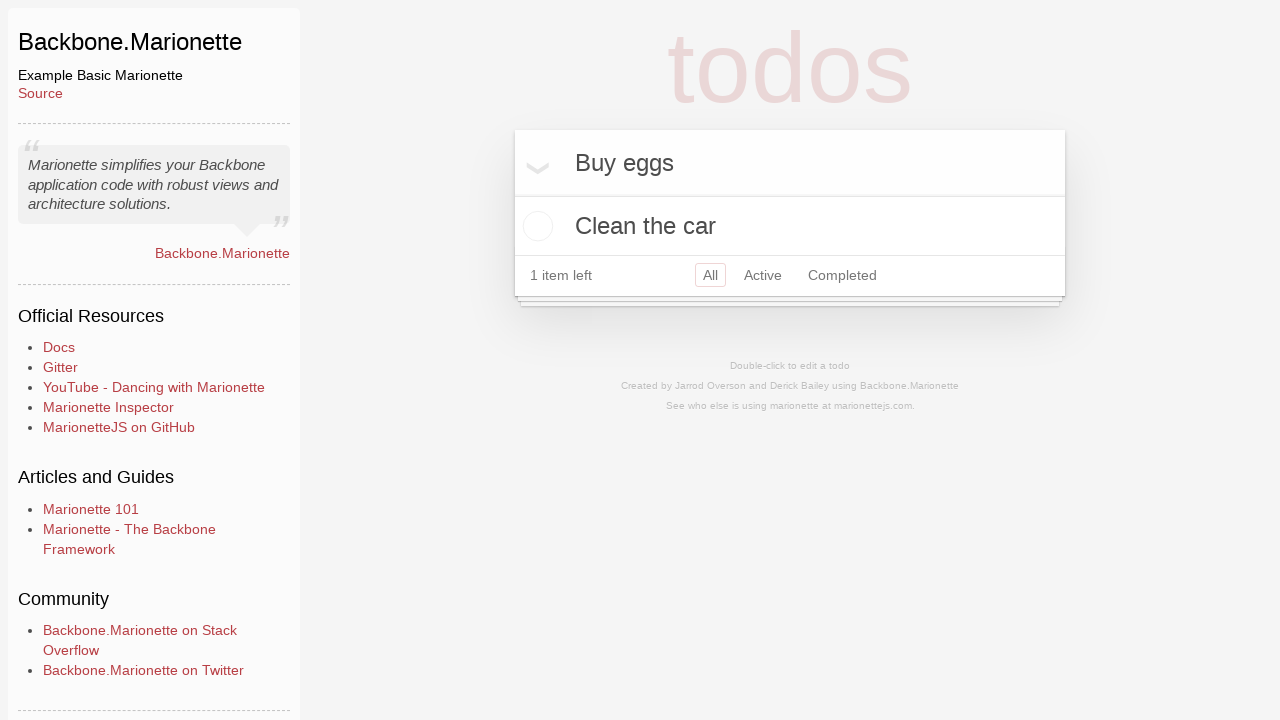

Pressed Enter to add second todo item on input[placeholder='What needs to be done?']
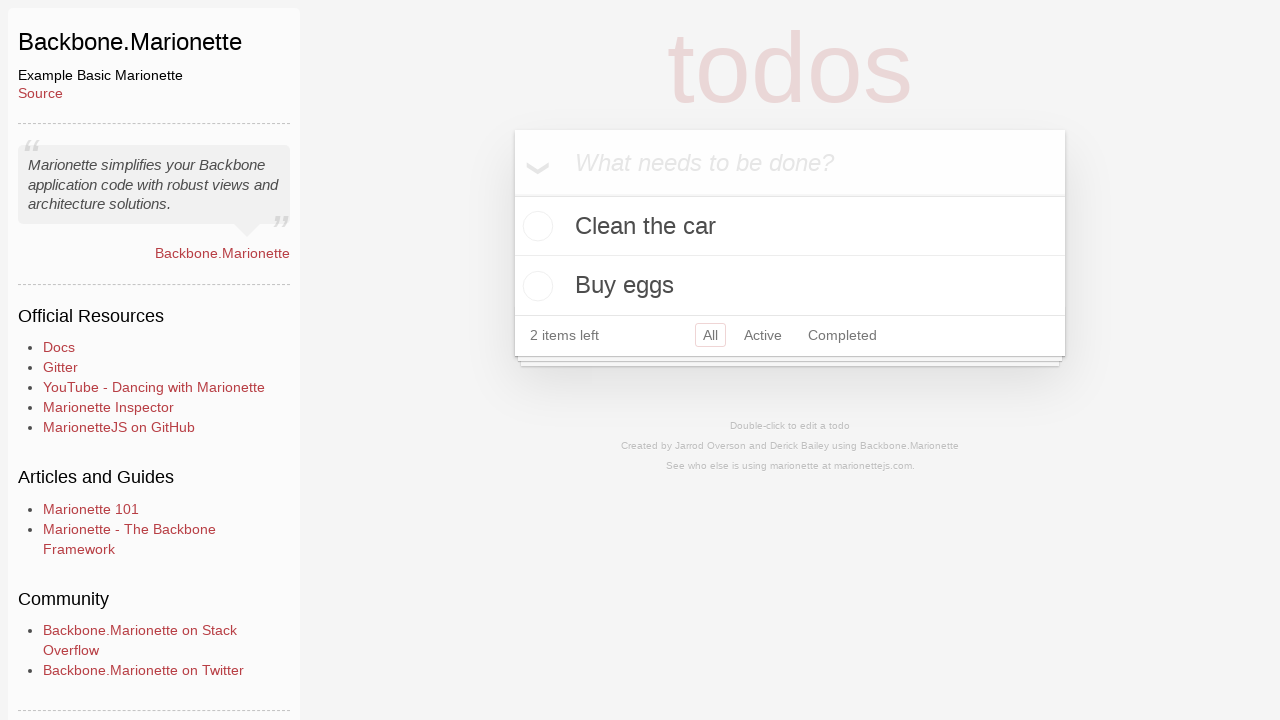

Filled todo input with 'Buy ketchup' on input[placeholder='What needs to be done?']
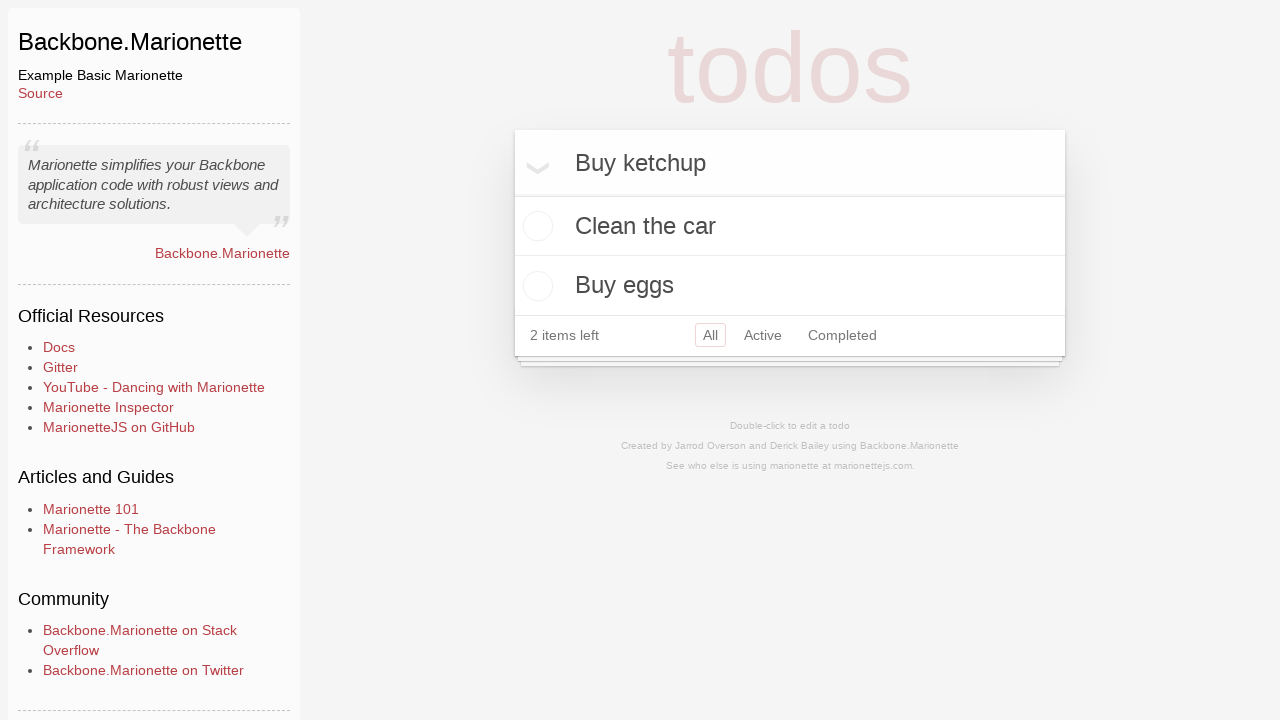

Pressed Enter to add third todo item on input[placeholder='What needs to be done?']
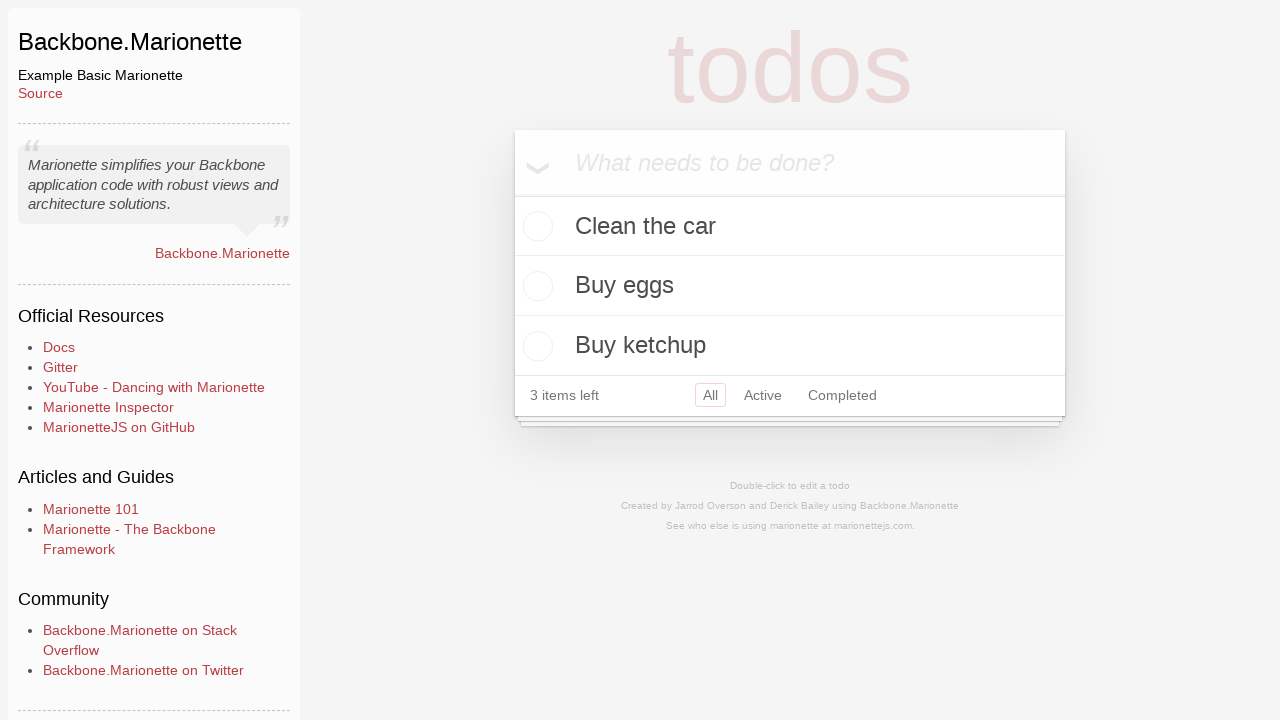

Clicked checkbox to mark 'Clean the car' as completed at (535, 226) on input.toggle[type='checkbox']:near(label:has-text('Clean the car'))
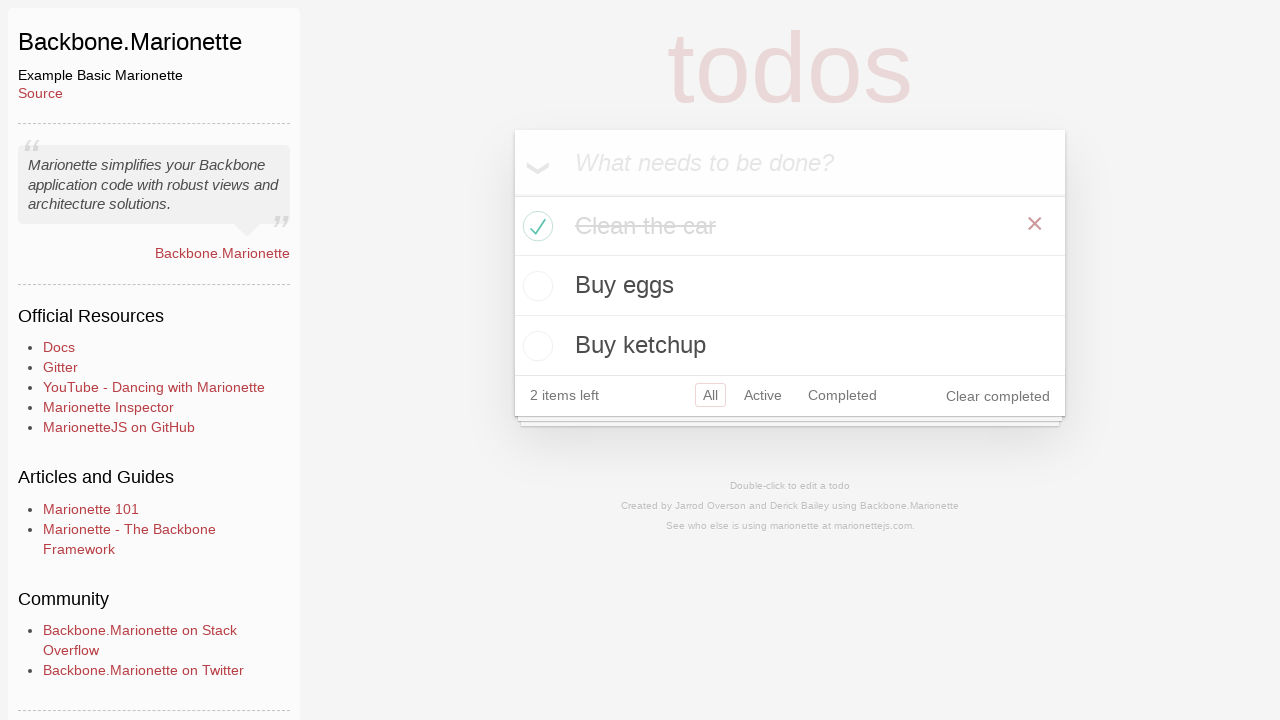

Verified that 2 items remain in todo list
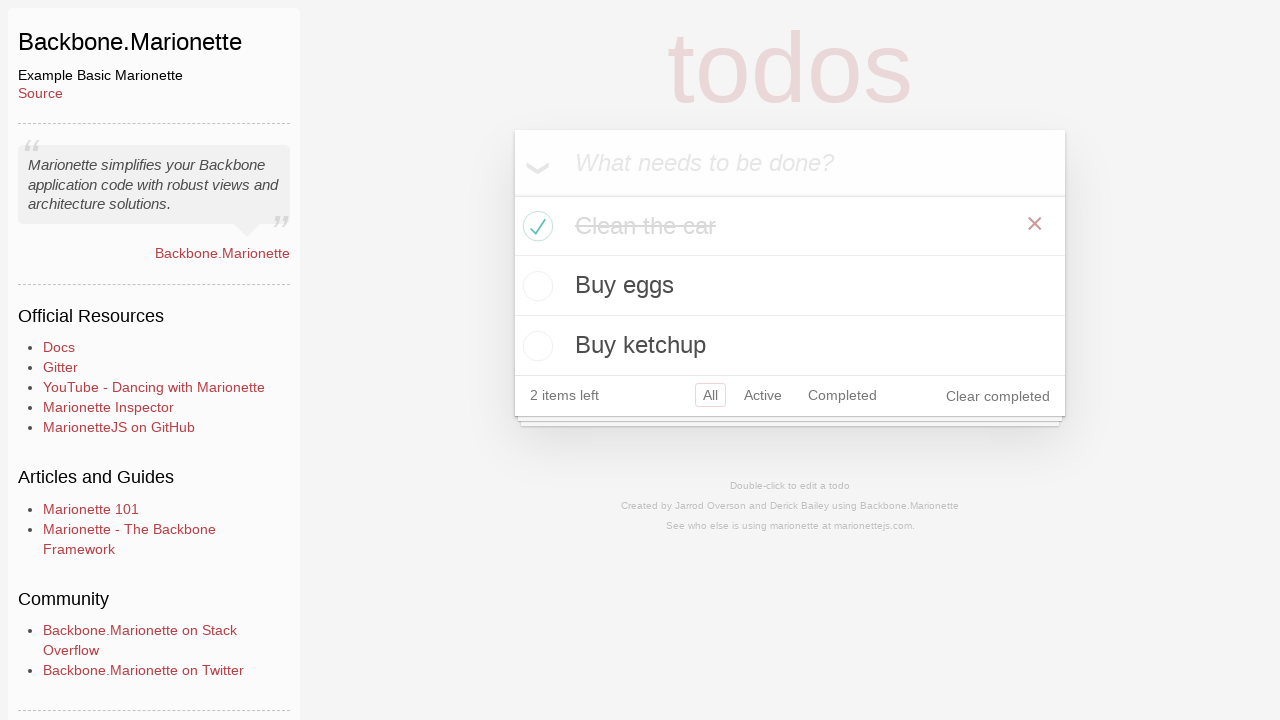

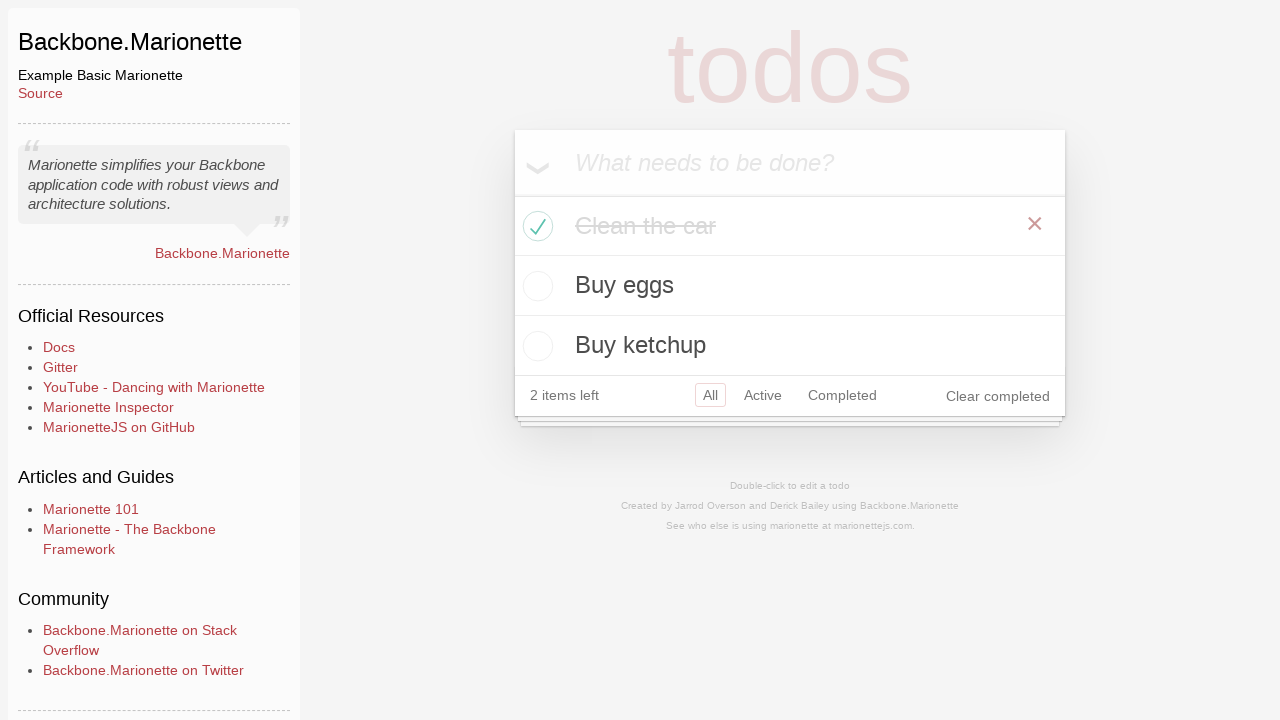